Tests adding multiple specific products to cart on an e-commerce practice site by iterating through available products and clicking "Add to Cart" for matching items from a predefined list.

Starting URL: https://rahulshettyacademy.com/seleniumPractise/#/

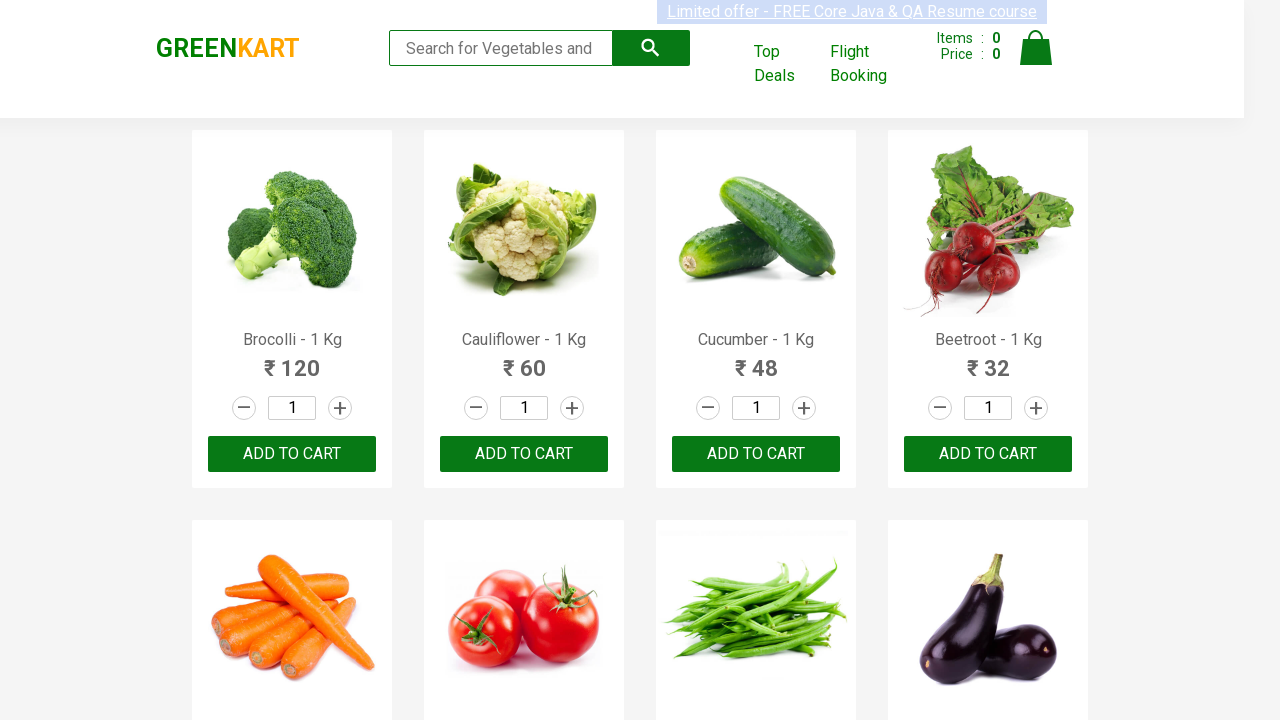

Waited for product names to load on the page
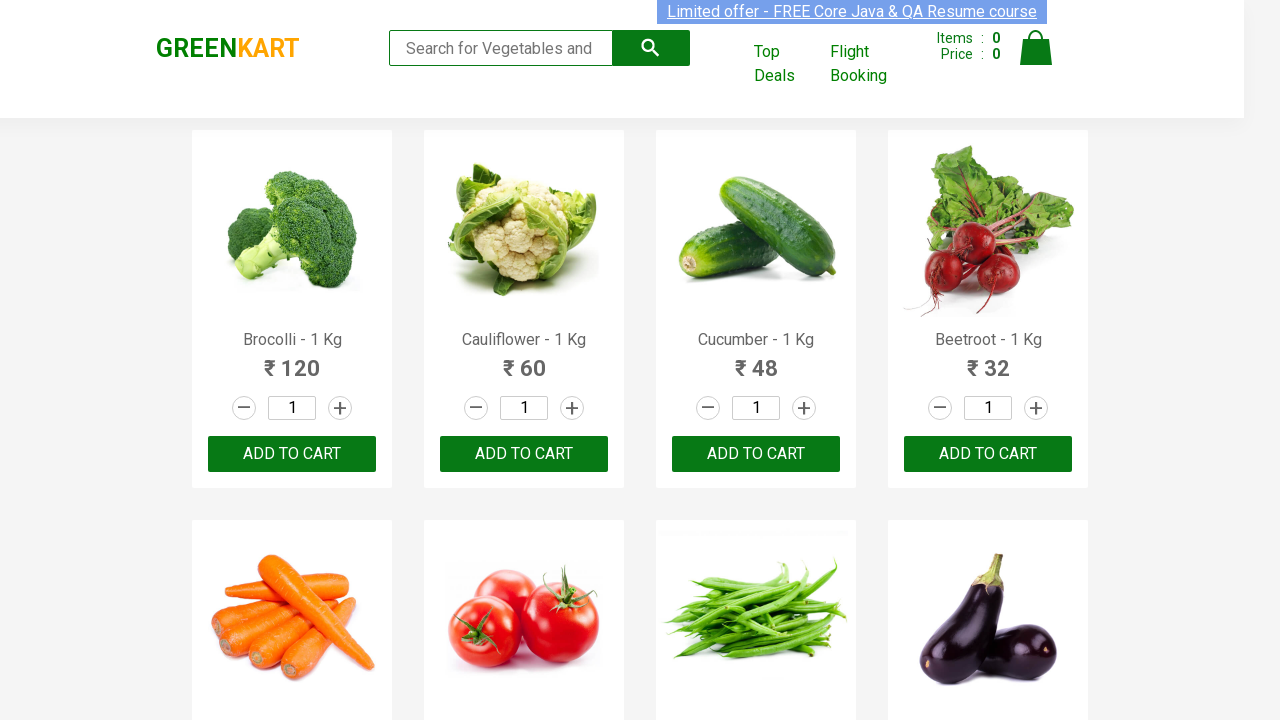

Retrieved all product elements from the page
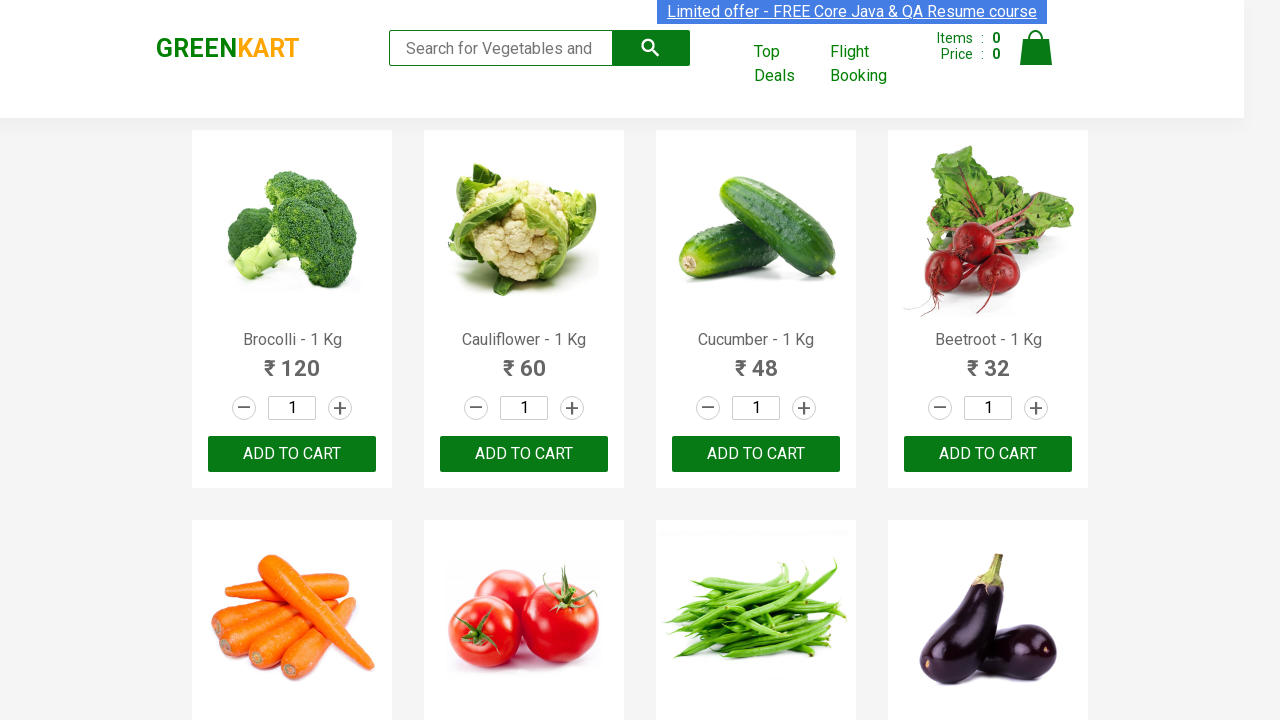

Clicked 'Add to Cart' for product: Brocolli at (292, 454) on div.product-action >> nth=0
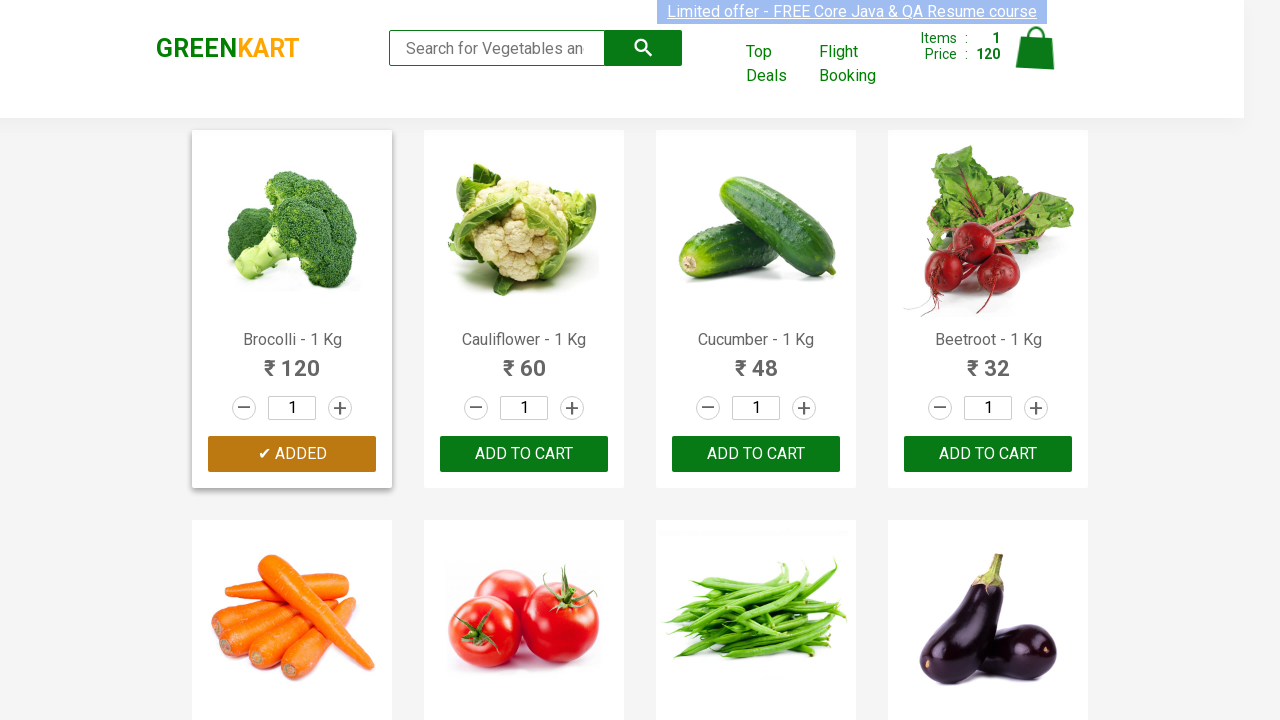

Clicked 'Add to Cart' for product: Cauliflower at (524, 454) on div.product-action >> nth=1
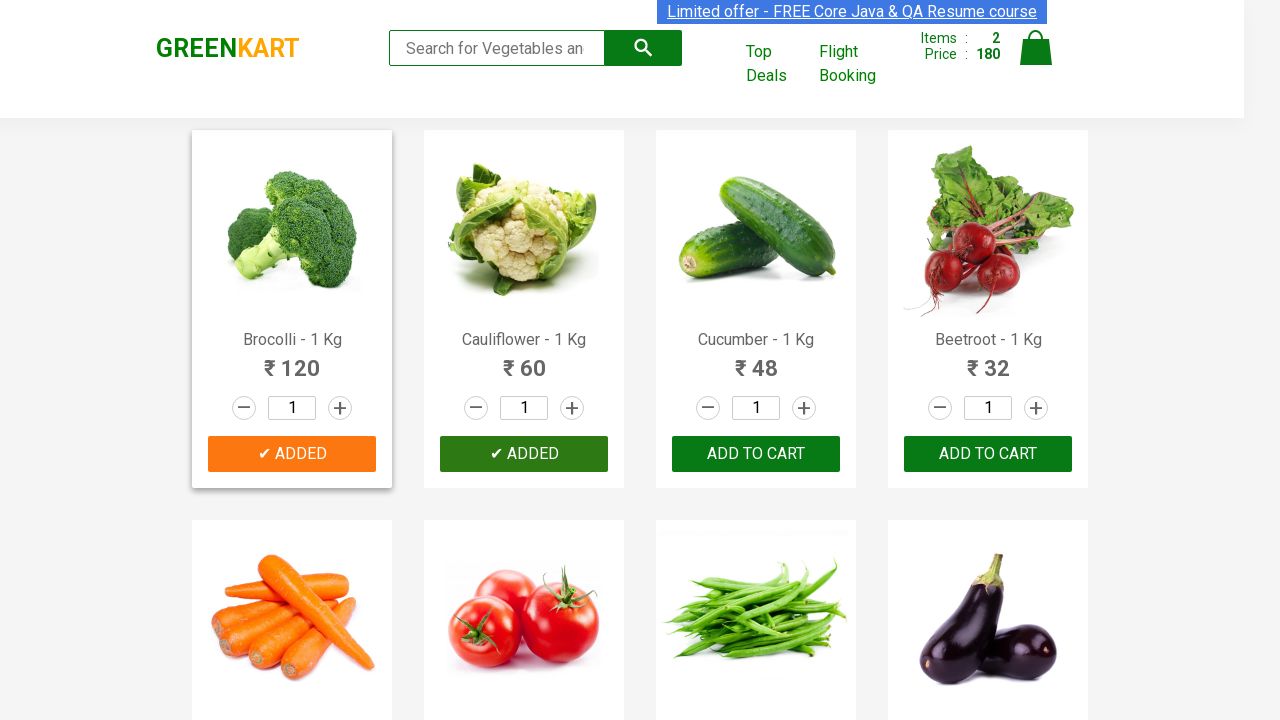

Clicked 'Add to Cart' for product: Cucumber at (756, 454) on div.product-action >> nth=2
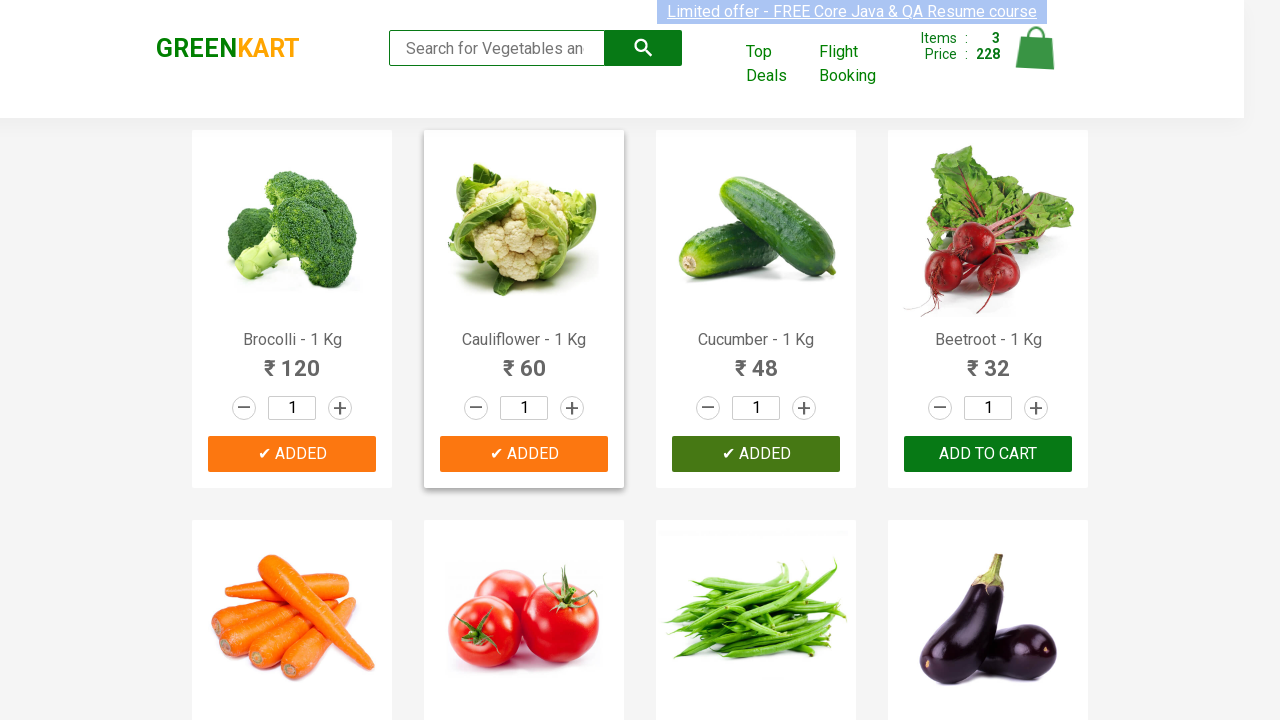

Clicked 'Add to Cart' for product: Beans at (756, 360) on div.product-action >> nth=6
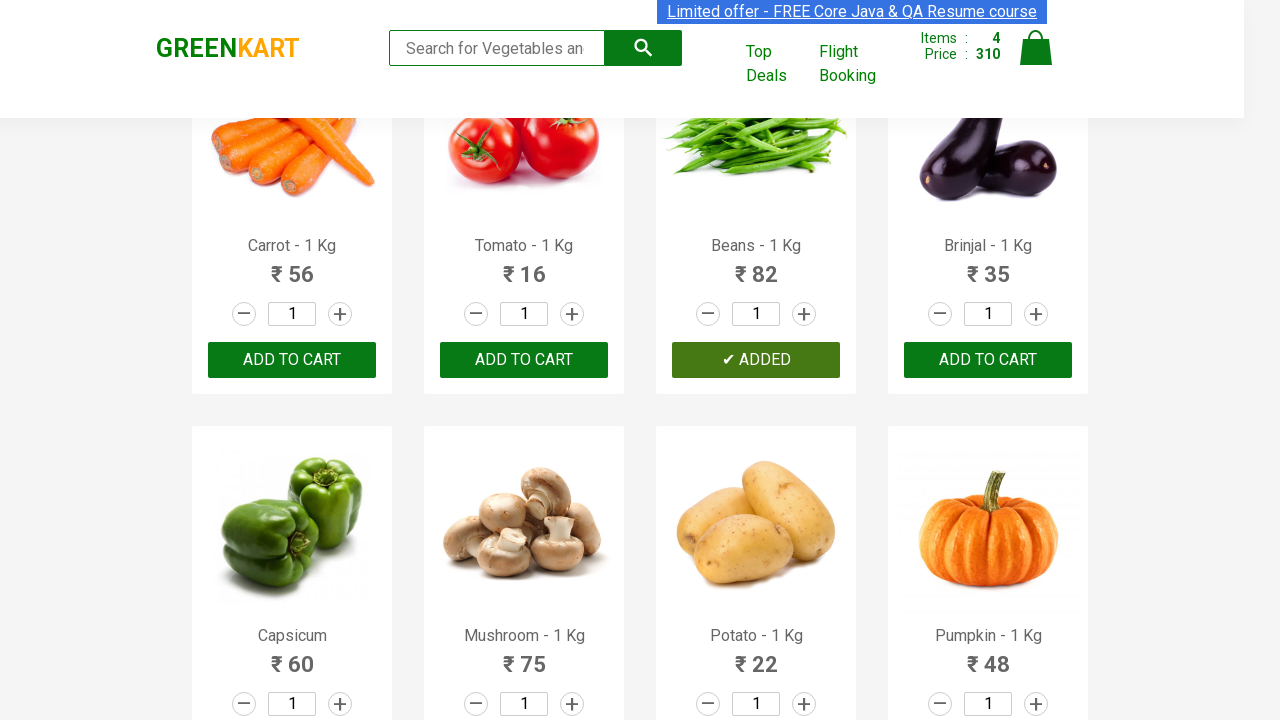

Clicked 'Add to Cart' for product: Brinjal at (988, 360) on div.product-action >> nth=7
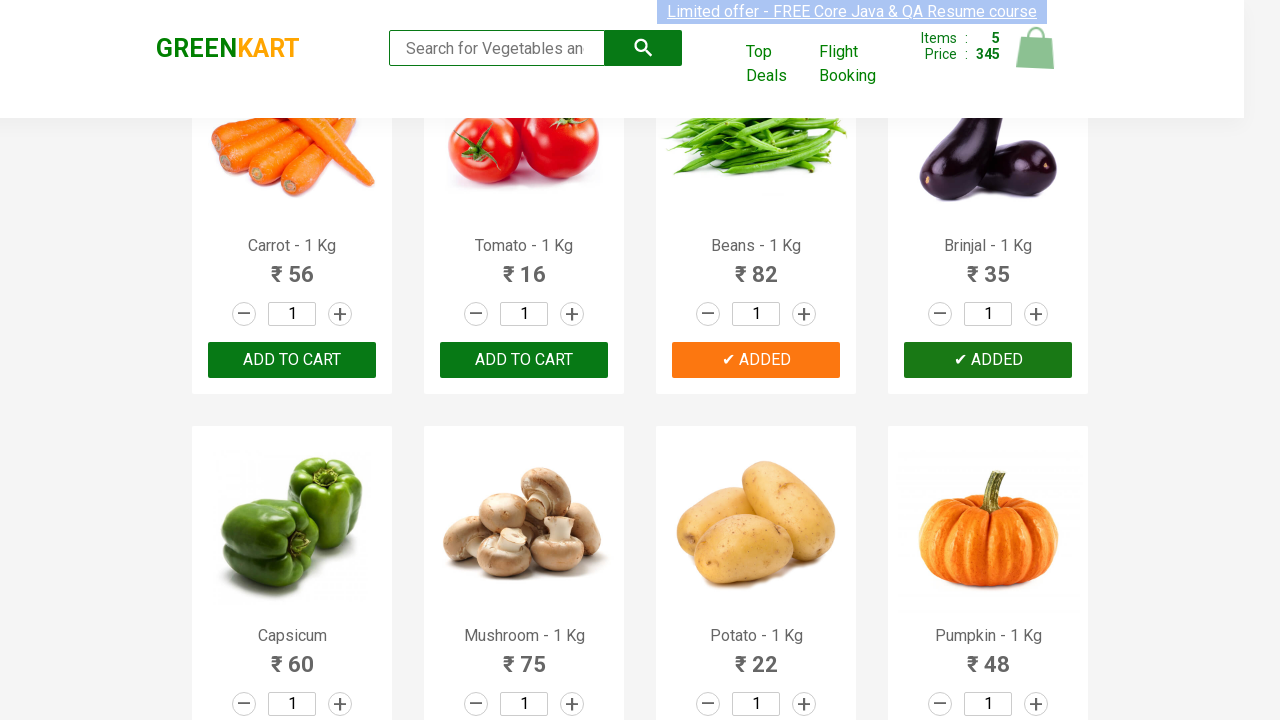

Clicked 'Add to Cart' for product: Potato at (756, 686) on div.product-action >> nth=10
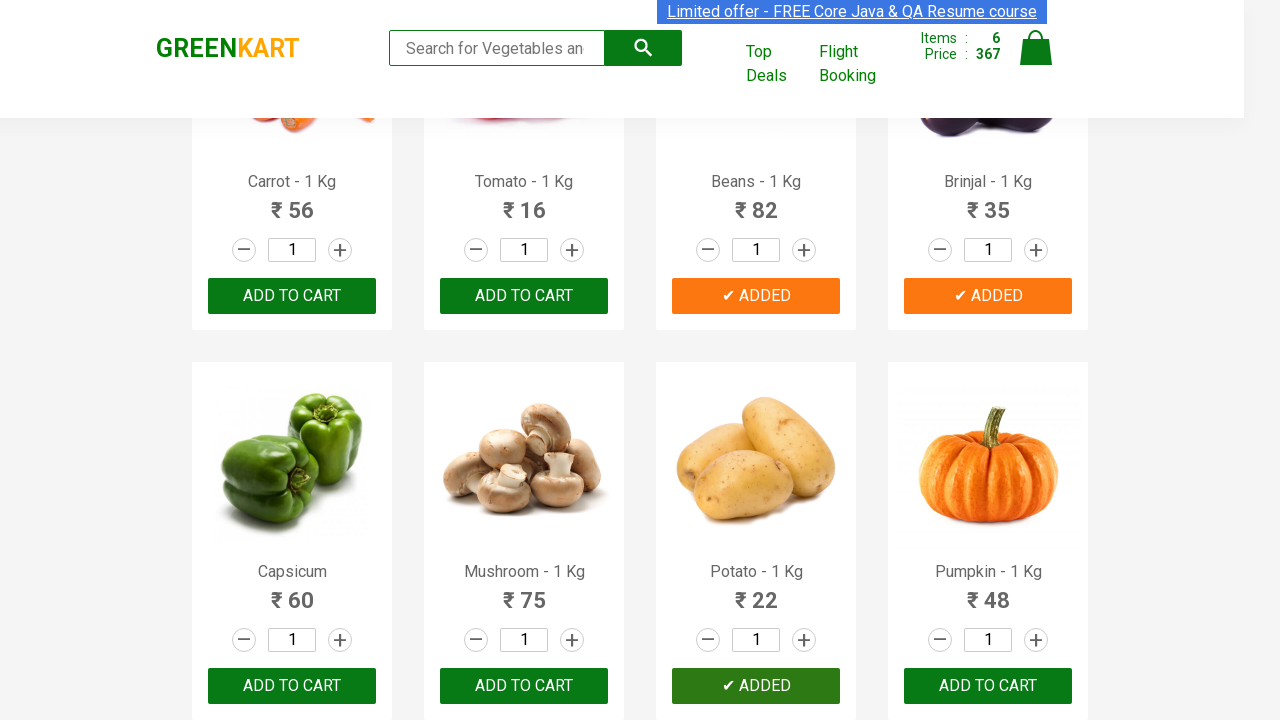

Clicked 'Add to Cart' for product: Walnuts at (524, 569) on div.product-action >> nth=29
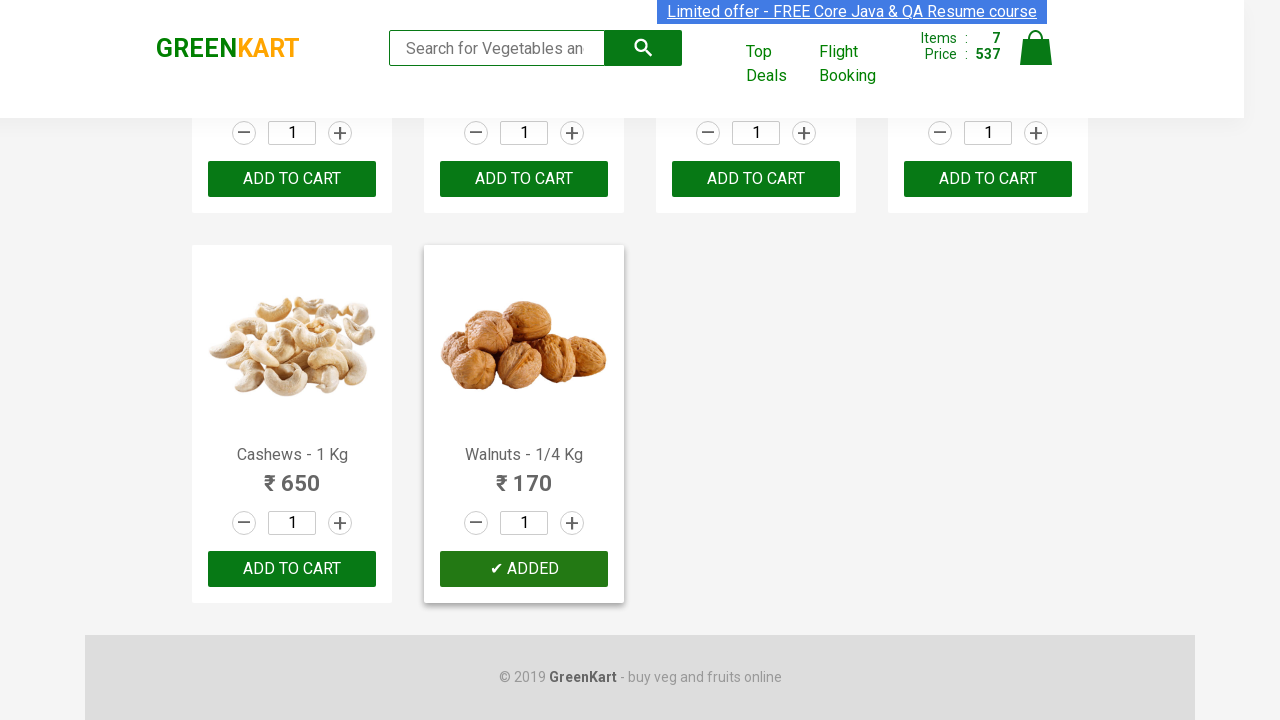

Successfully added all 7 products to cart
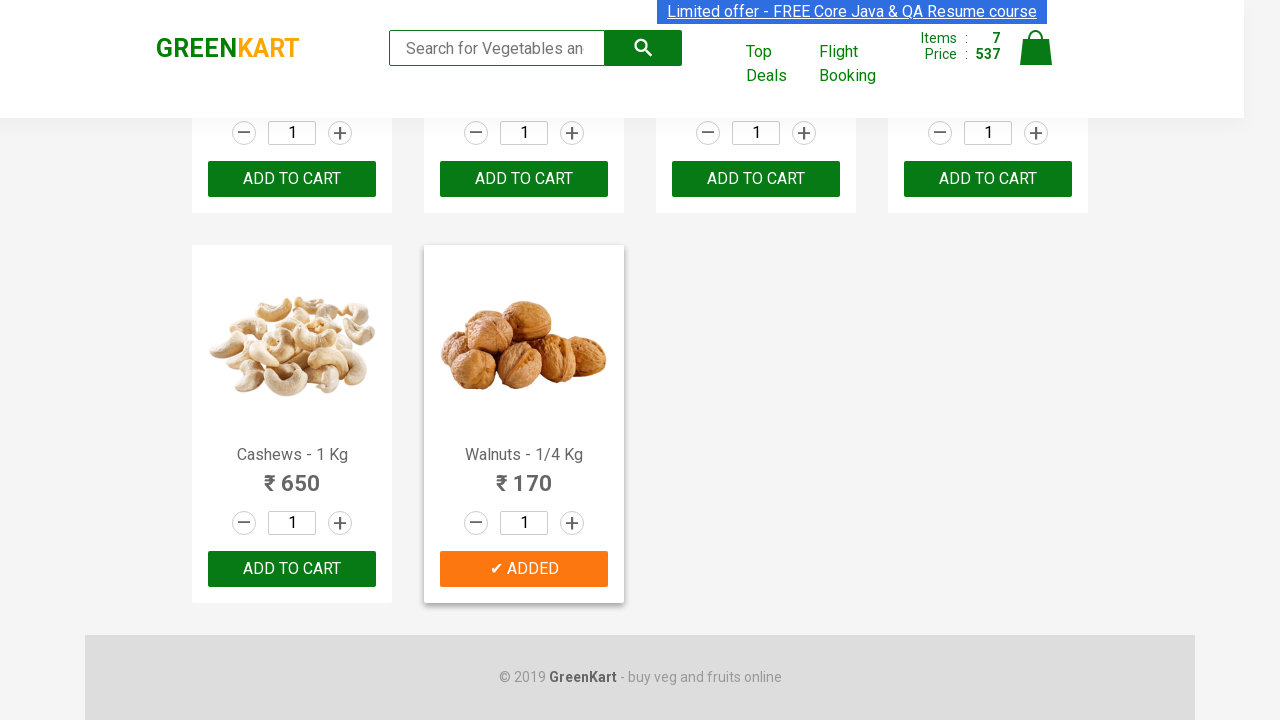

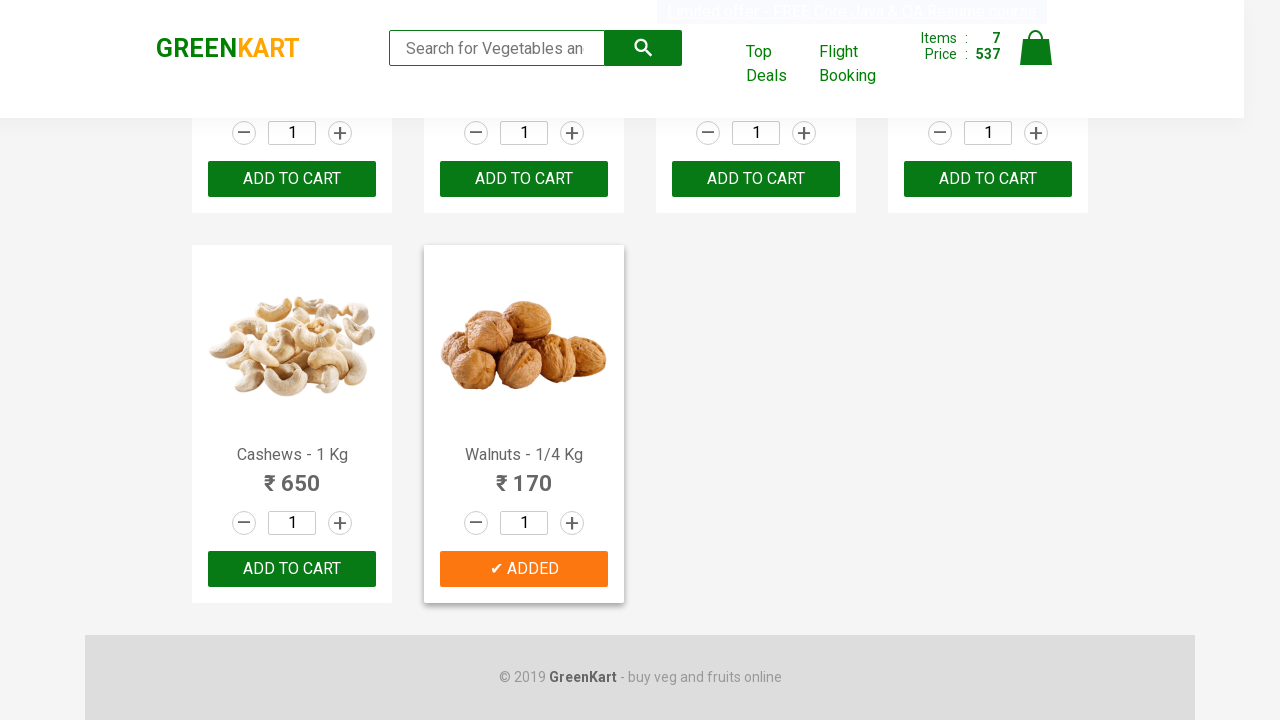